Navigates to the OrangeHRM demo site and verifies the page loads by checking for the page title

Starting URL: https://opensource-demo.orangehrmlive.com/

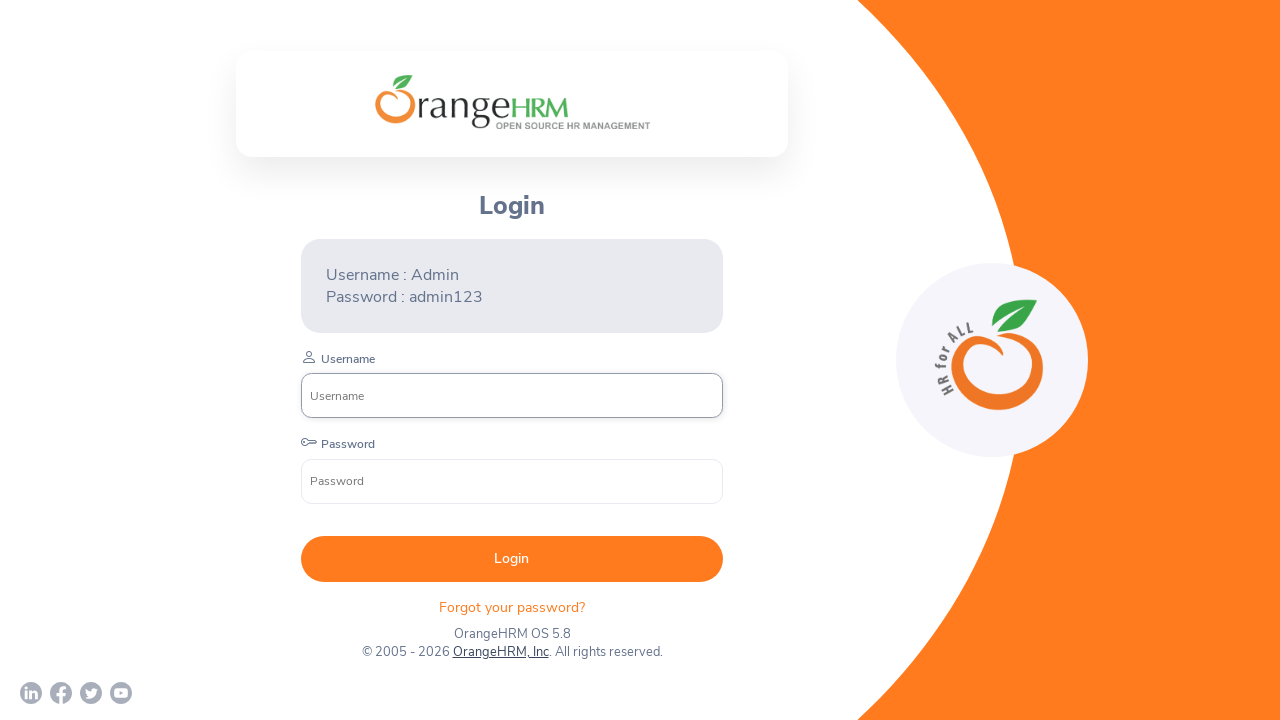

Page DOM content loaded
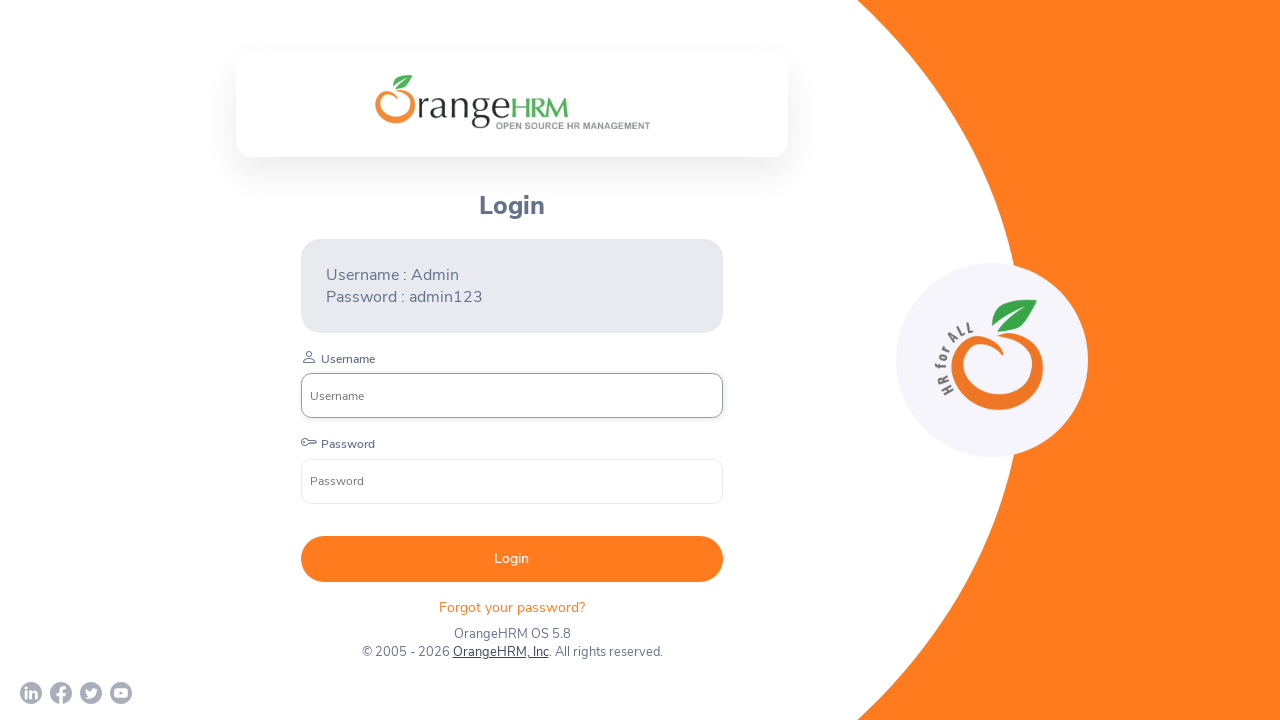

Retrieved page title: OrangeHRM
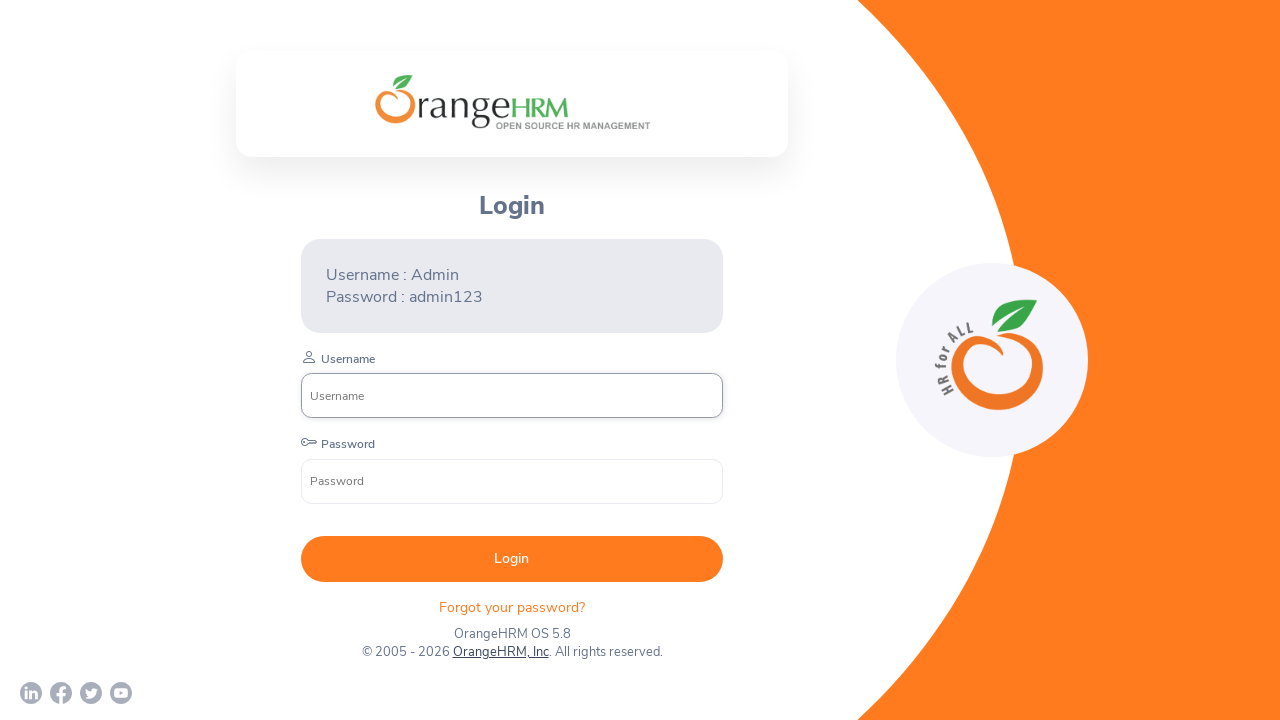

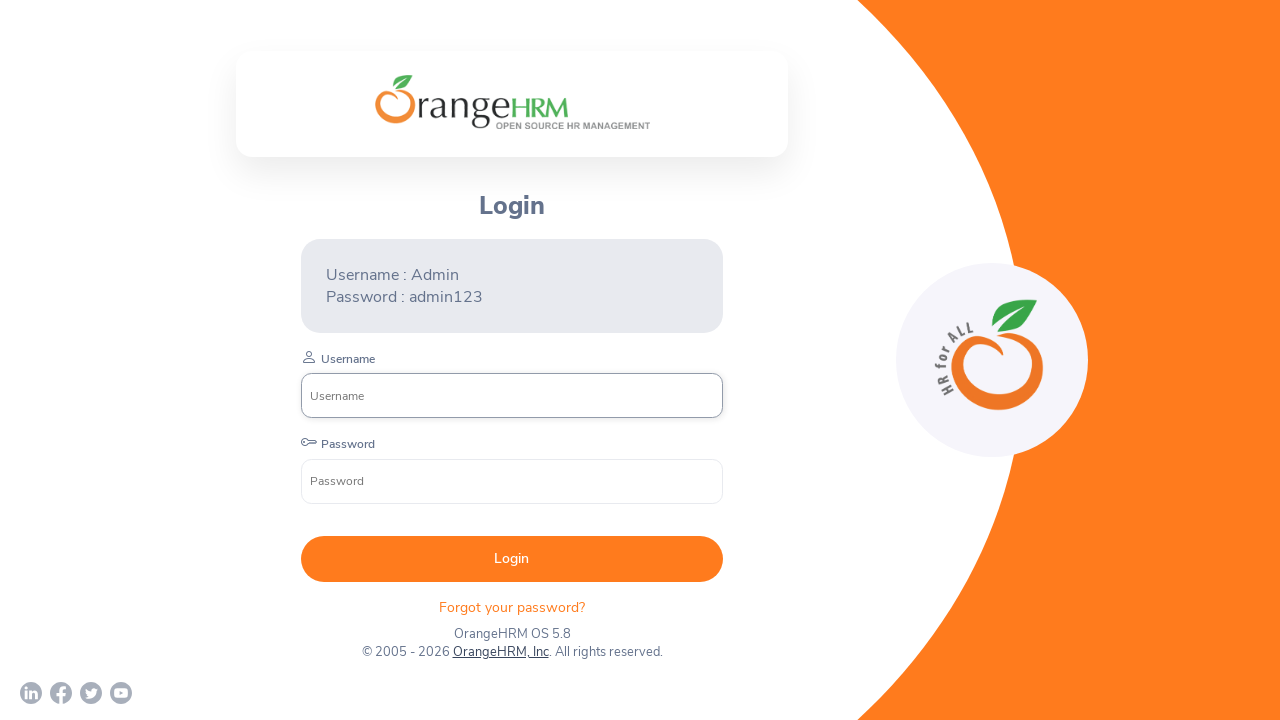